Clicks the submit button and verifies URL changes to the thanks page

Starting URL: https://formy-project.herokuapp.com/form

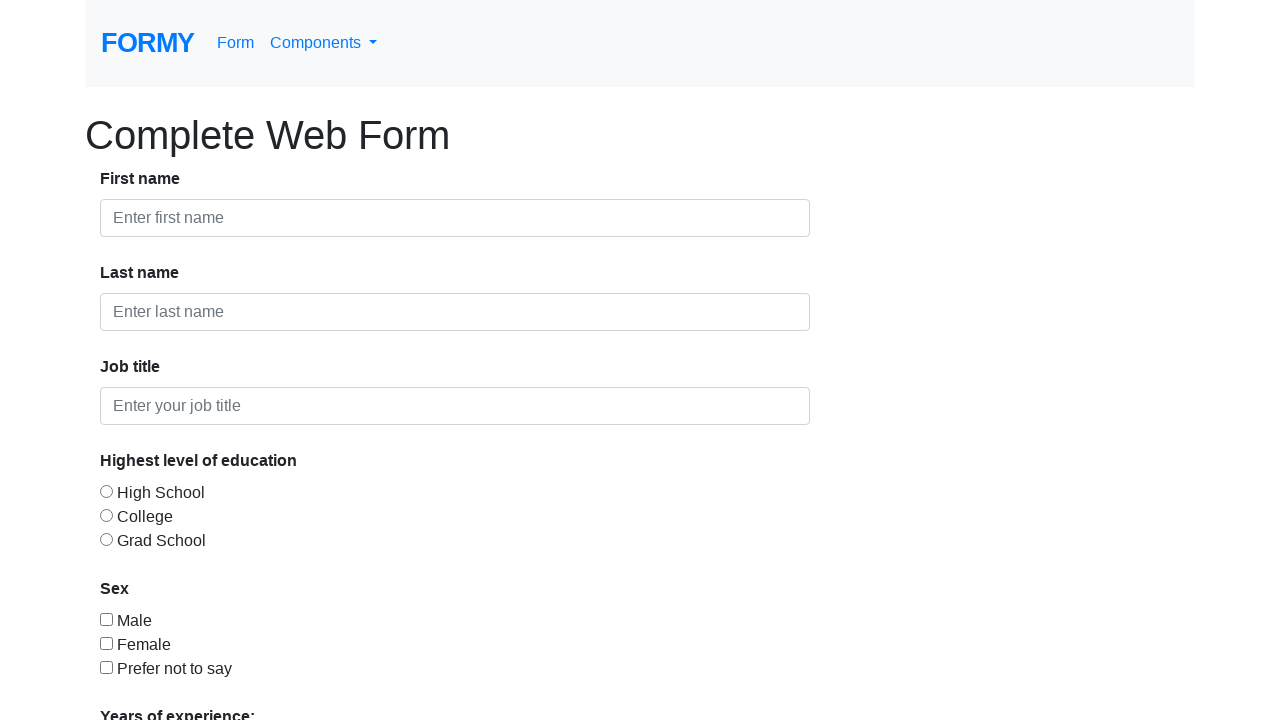

Clicked the submit button at (148, 680) on a[role="button"]
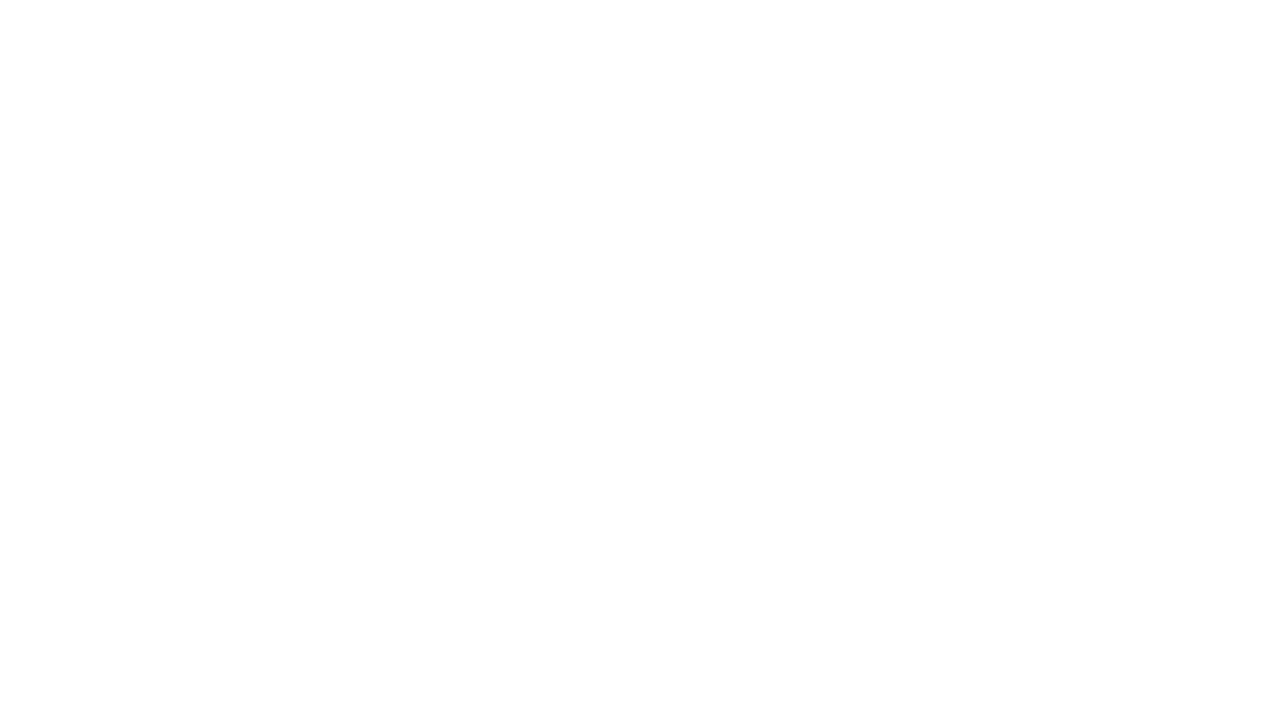

URL changed to thanks page
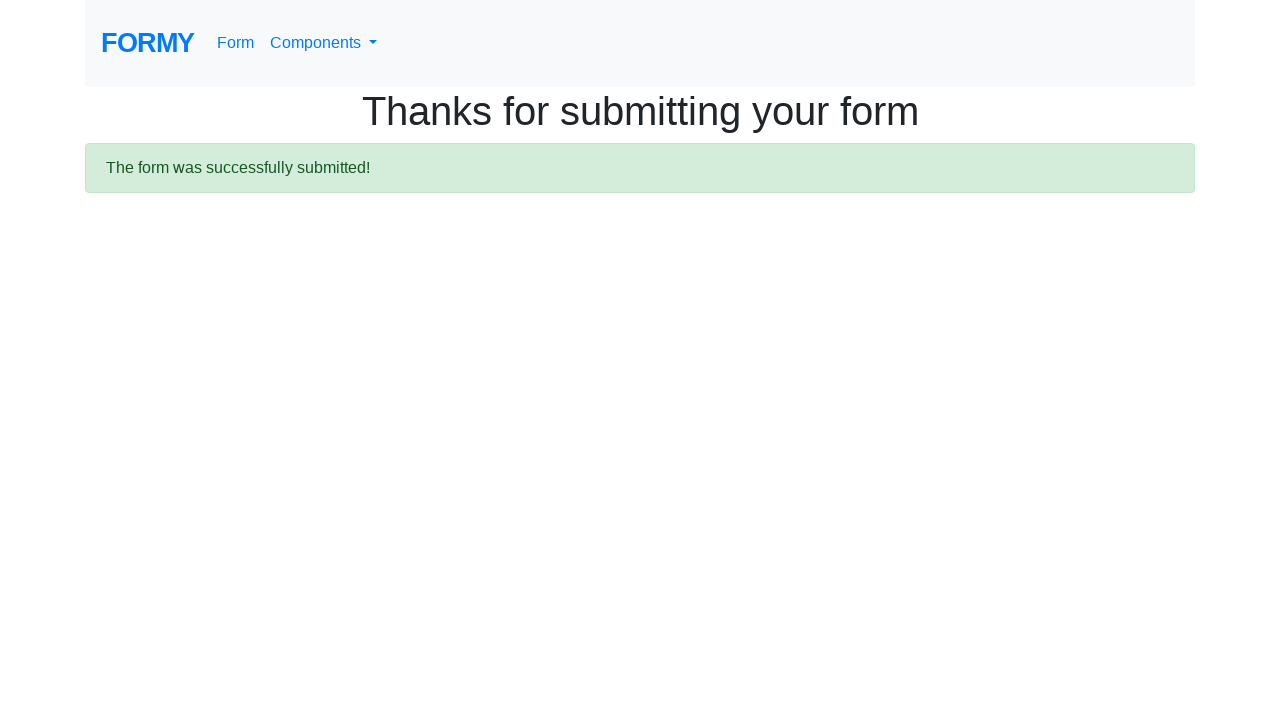

Verified URL contains /thanks
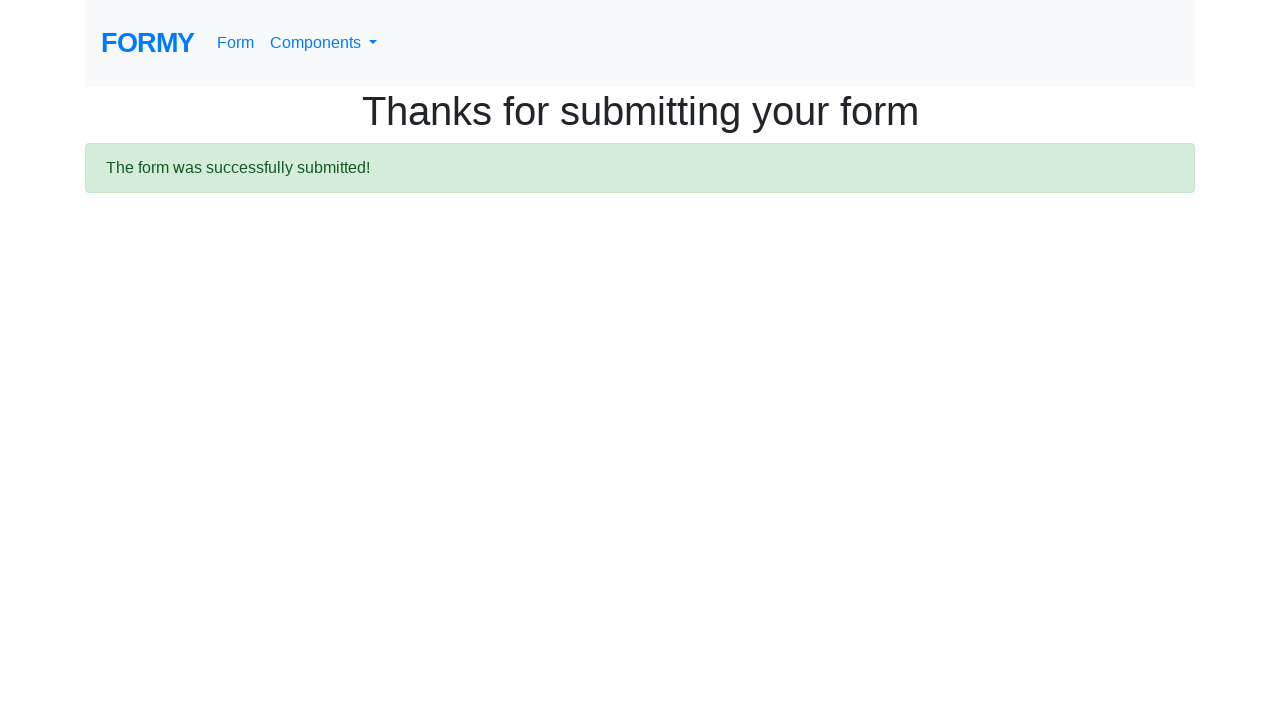

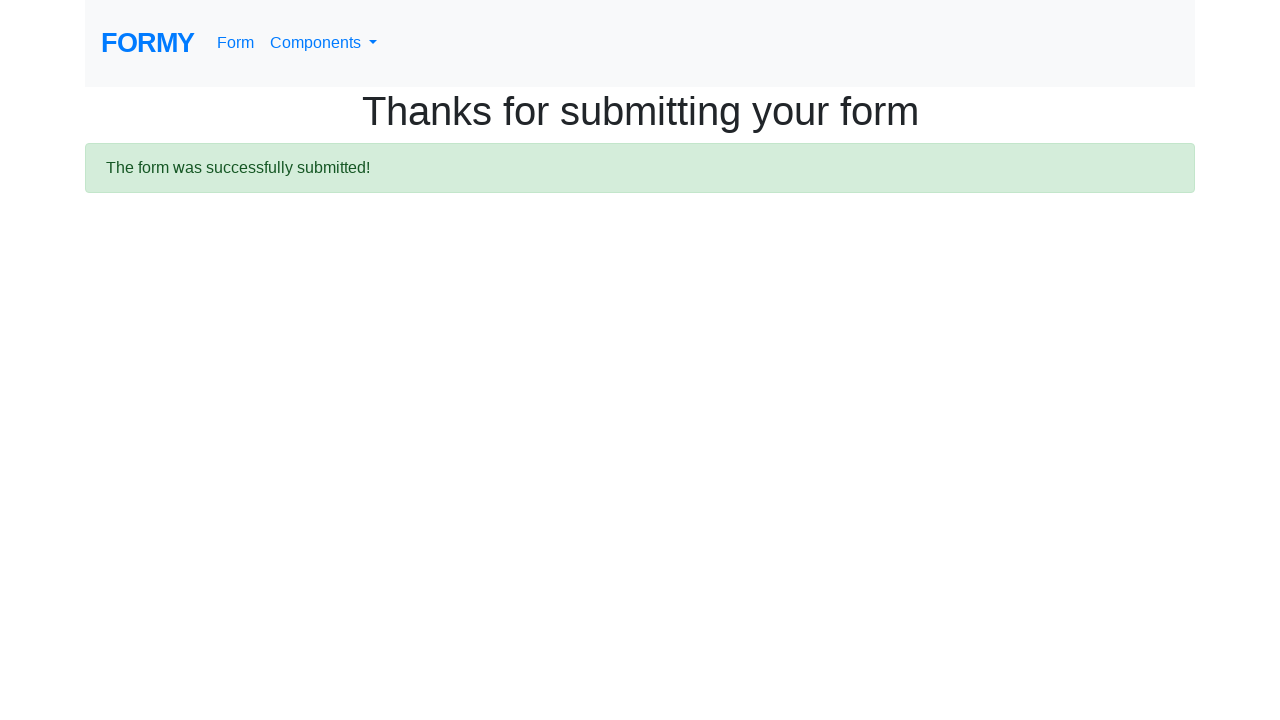